Tests the quickbar search functionality including typing queries, verifying dropdown suggestions, keyboard navigation with arrow keys, and submitting search.

Starting URL: https://serlo.org/

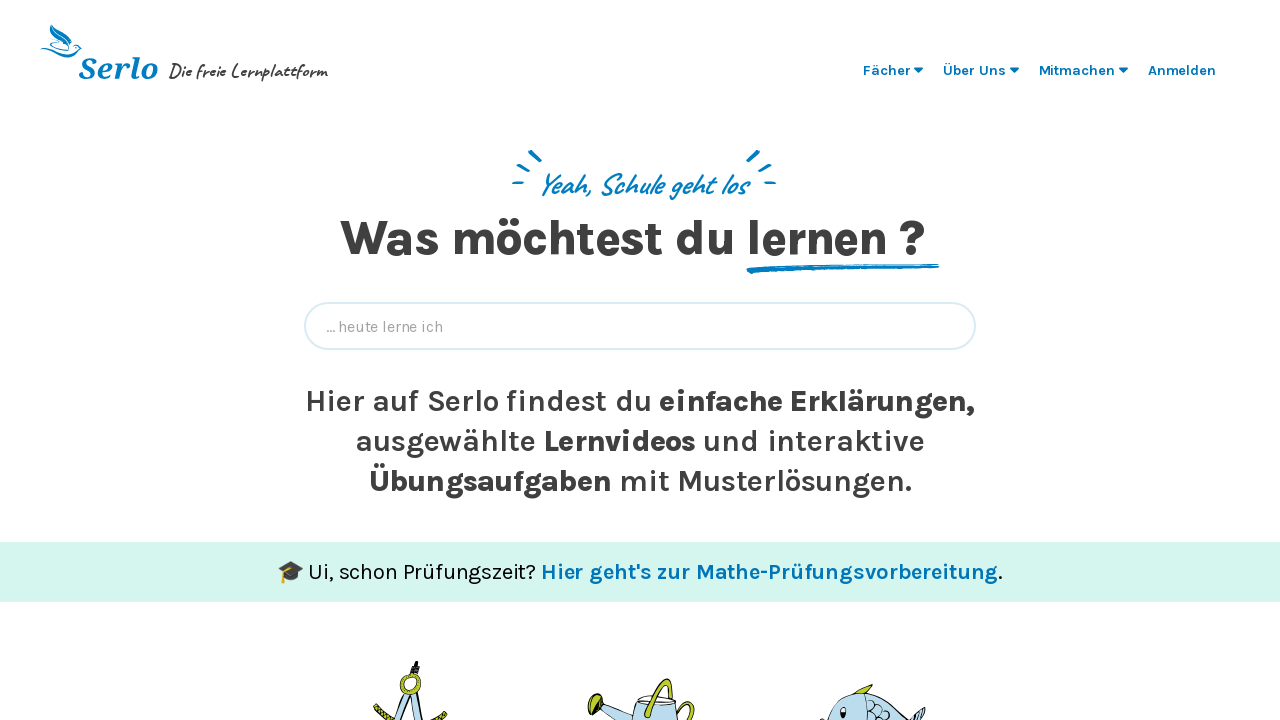

Clicked quickbar input field to open search at (640, 326) on [data-qa='quickbar-input']
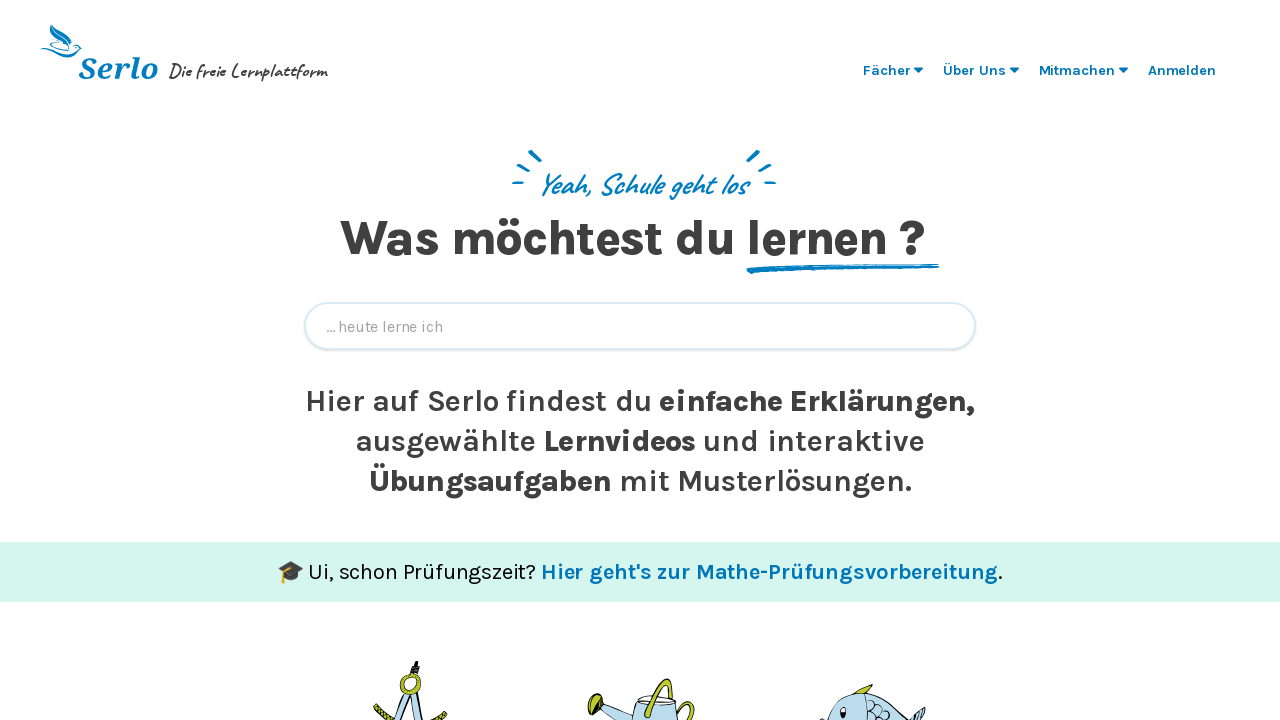

Typed 'Vektor' in quickbar search field
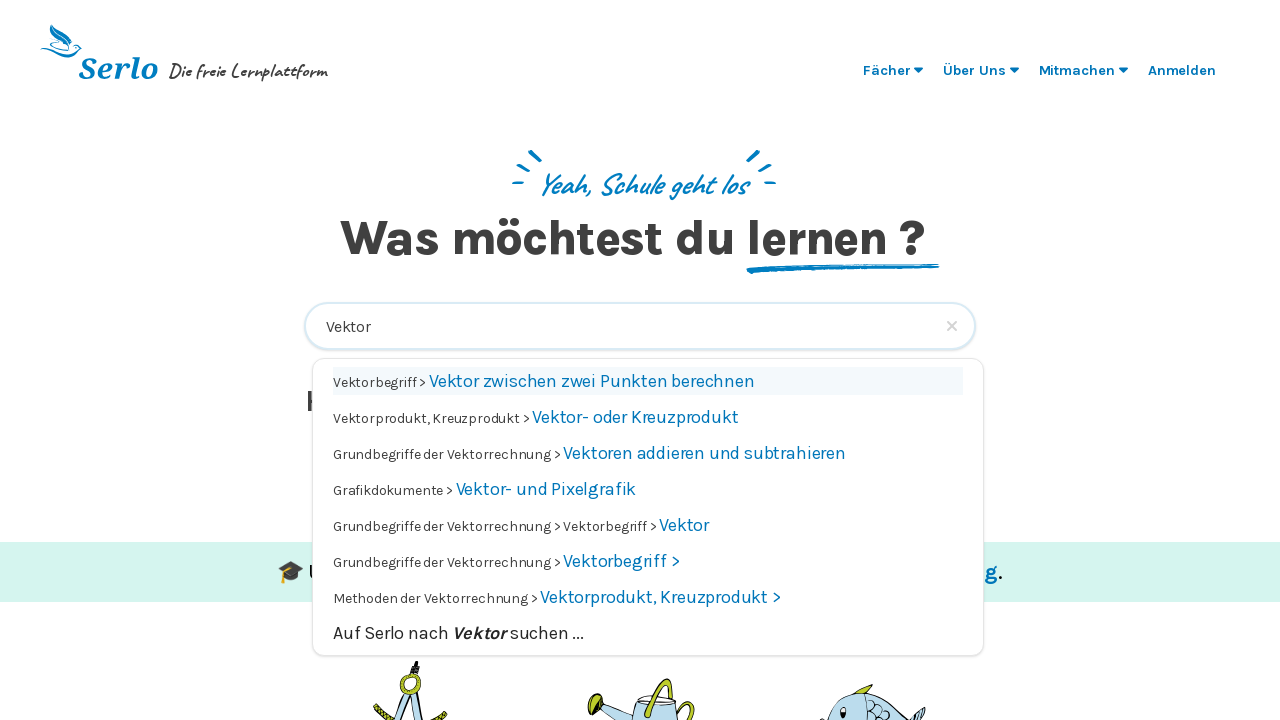

Quickbar dropdown overlay appeared
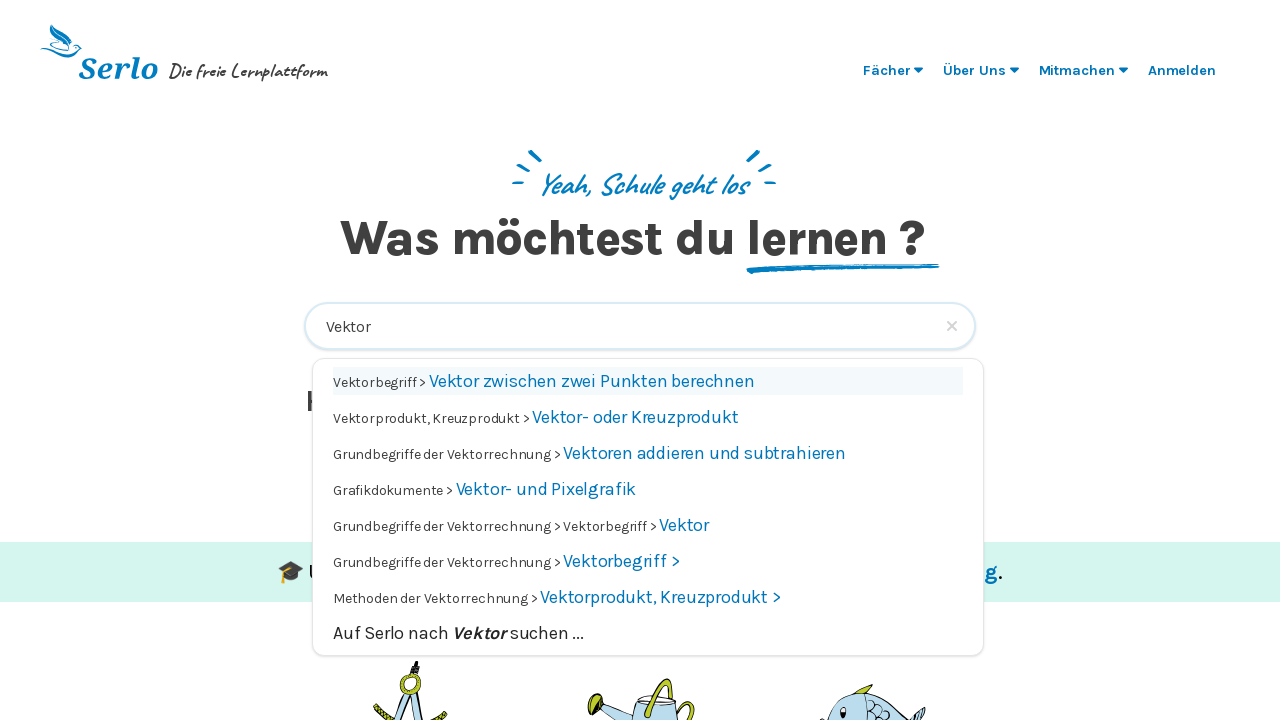

Verified 'Kreuzprodukt' suggestion is visible in dropdown
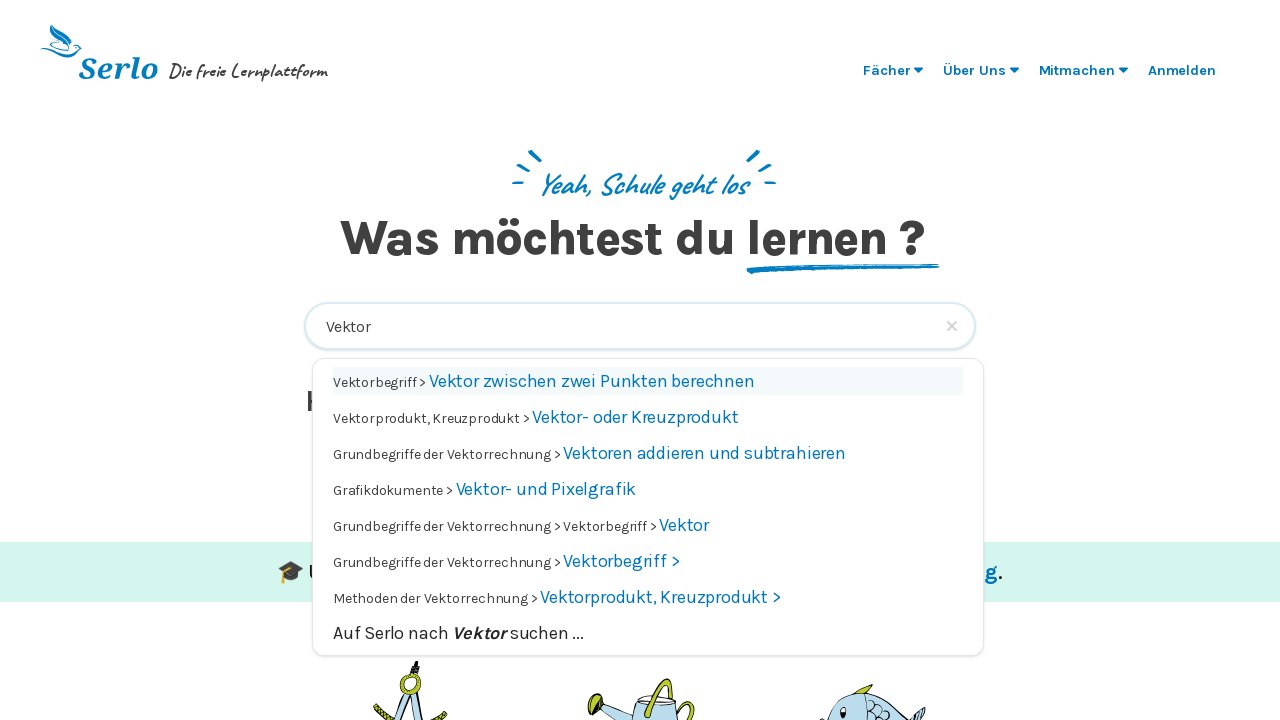

Verified 'Vektorbegriff' suggestion is visible in dropdown
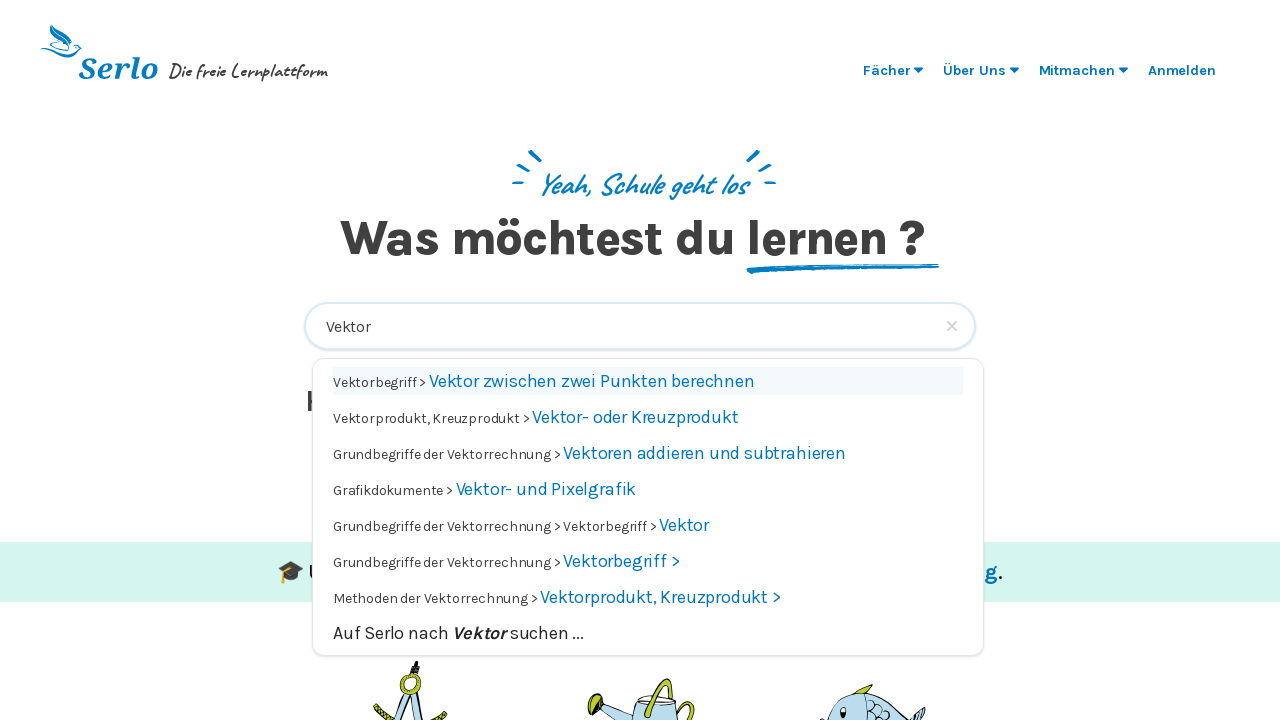

Pressed ArrowDown to navigate to next suggestion
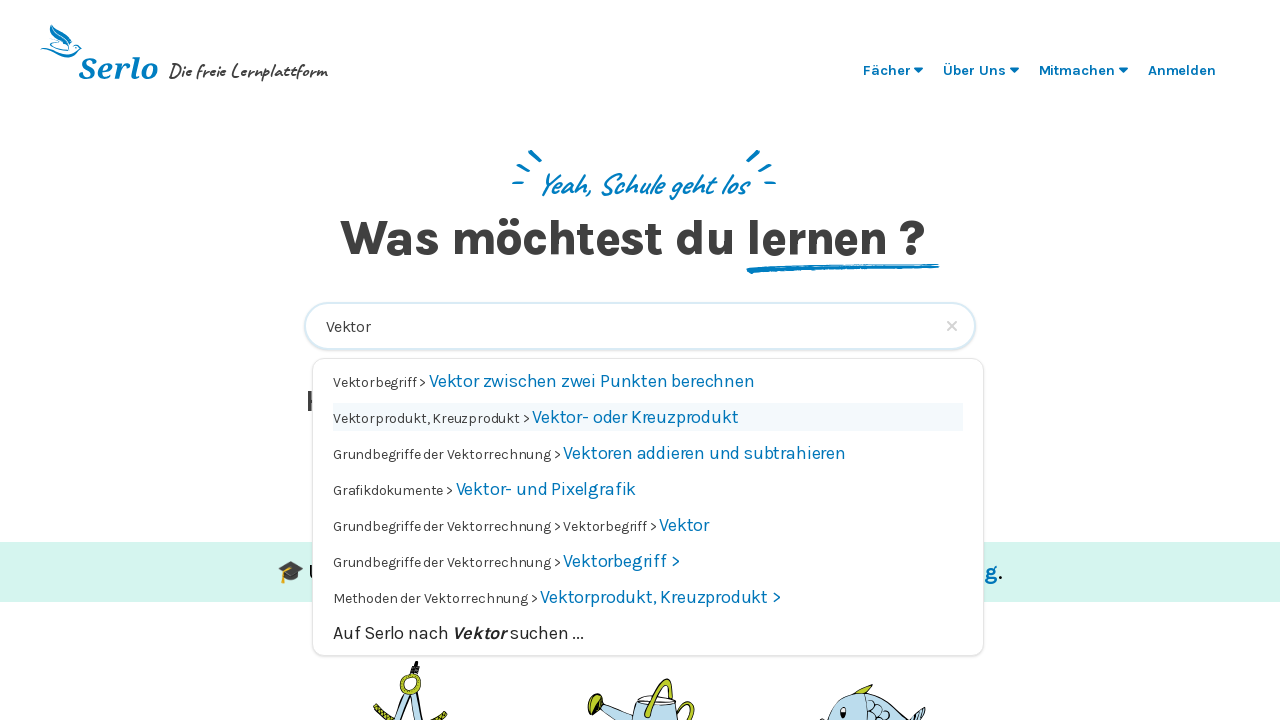

Waited 200ms for UI to update after ArrowDown
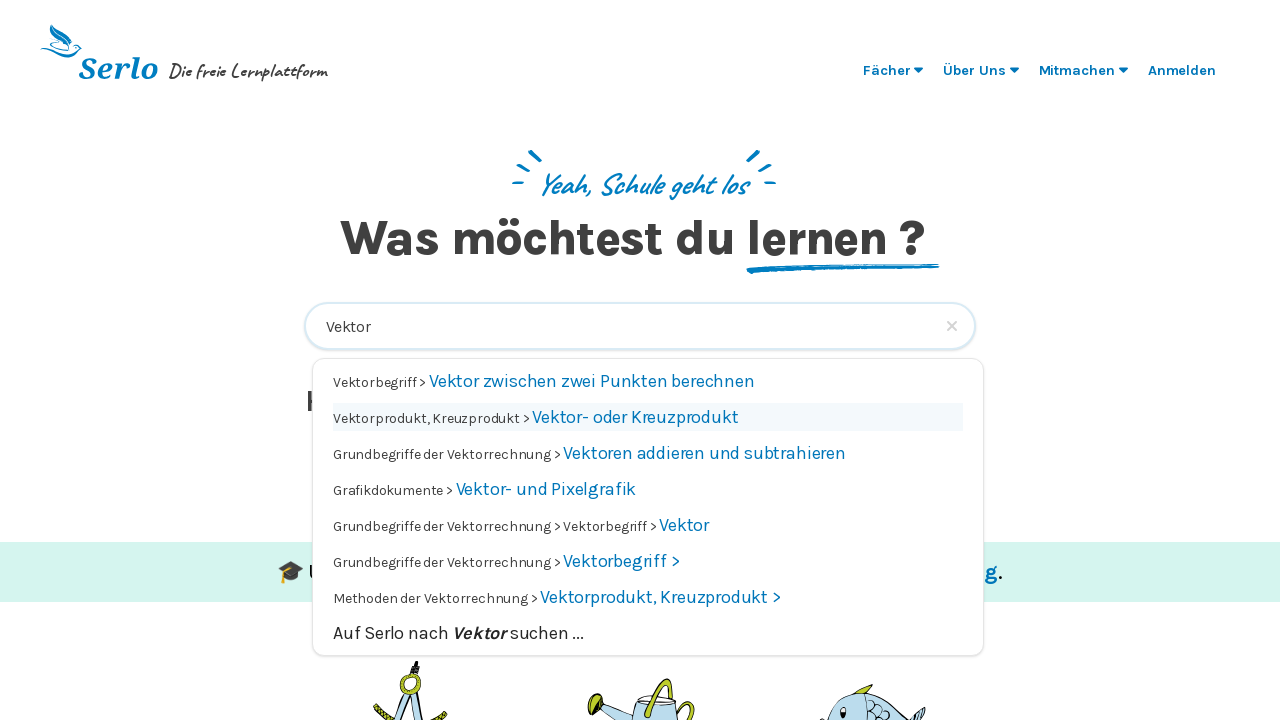

Pressed ArrowUp to navigate to previous suggestion
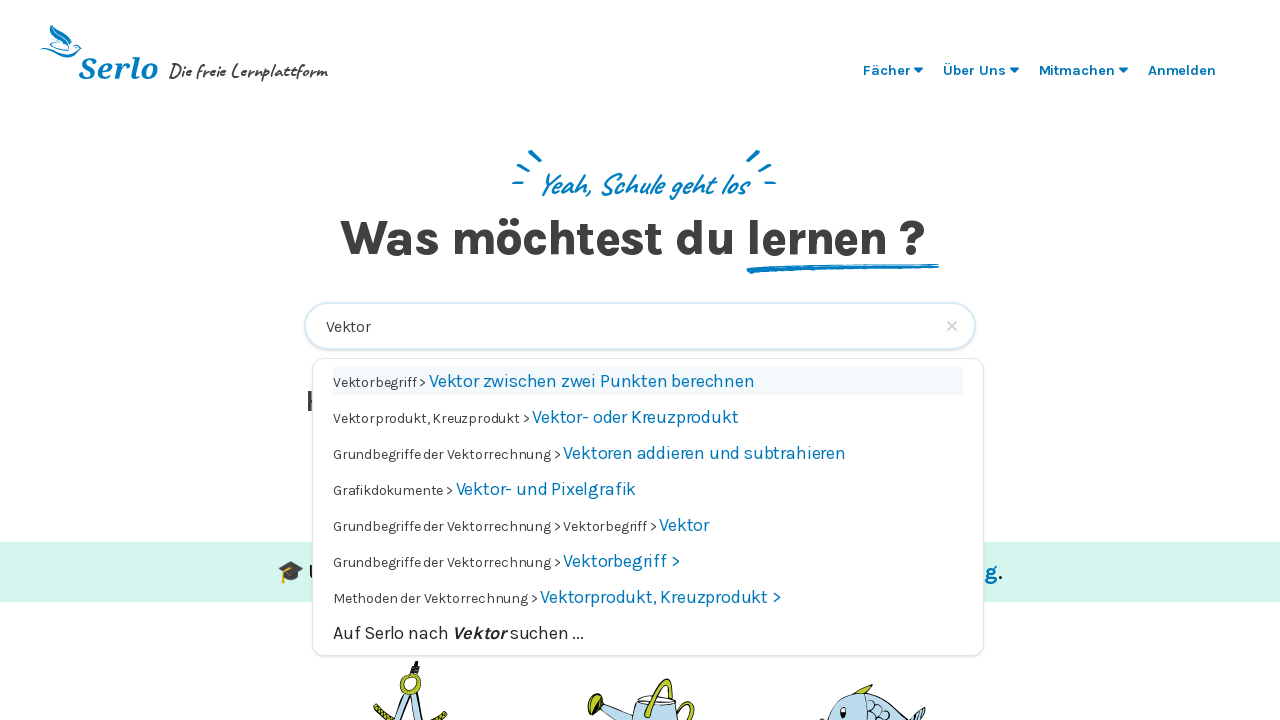

Waited 200ms for UI to update after ArrowUp
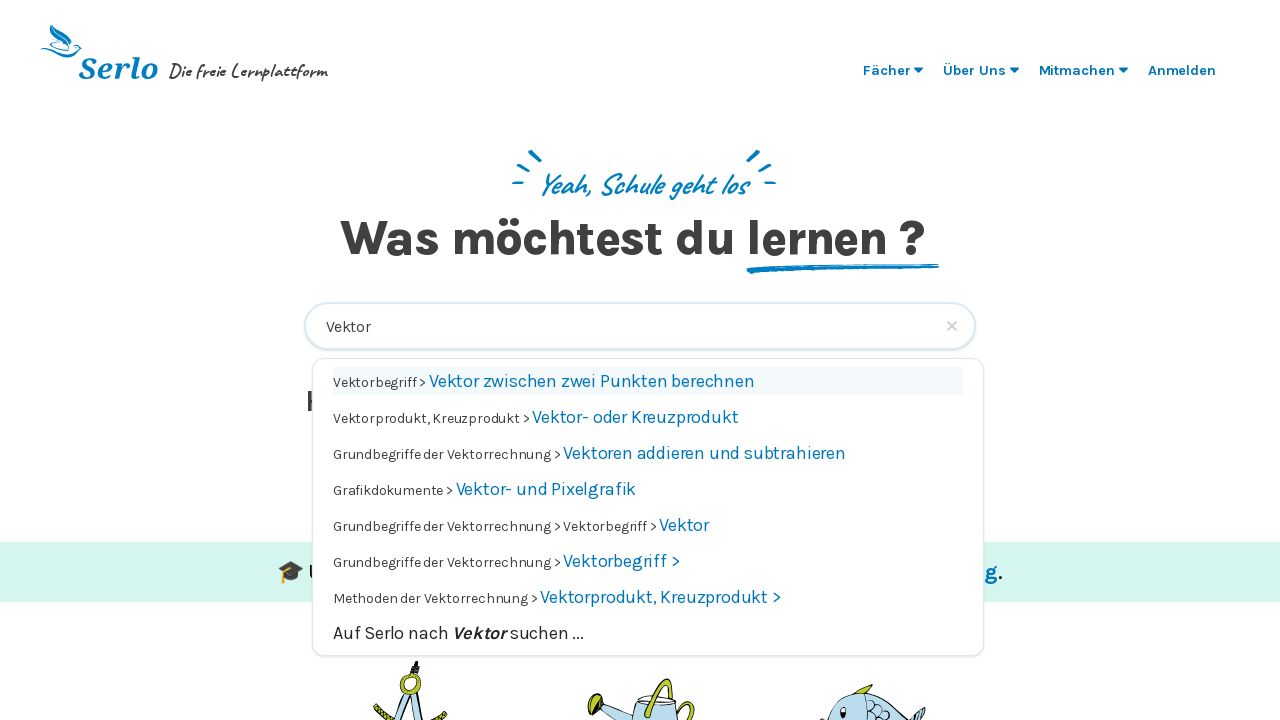

Pressed Enter to select the highlighted suggestion
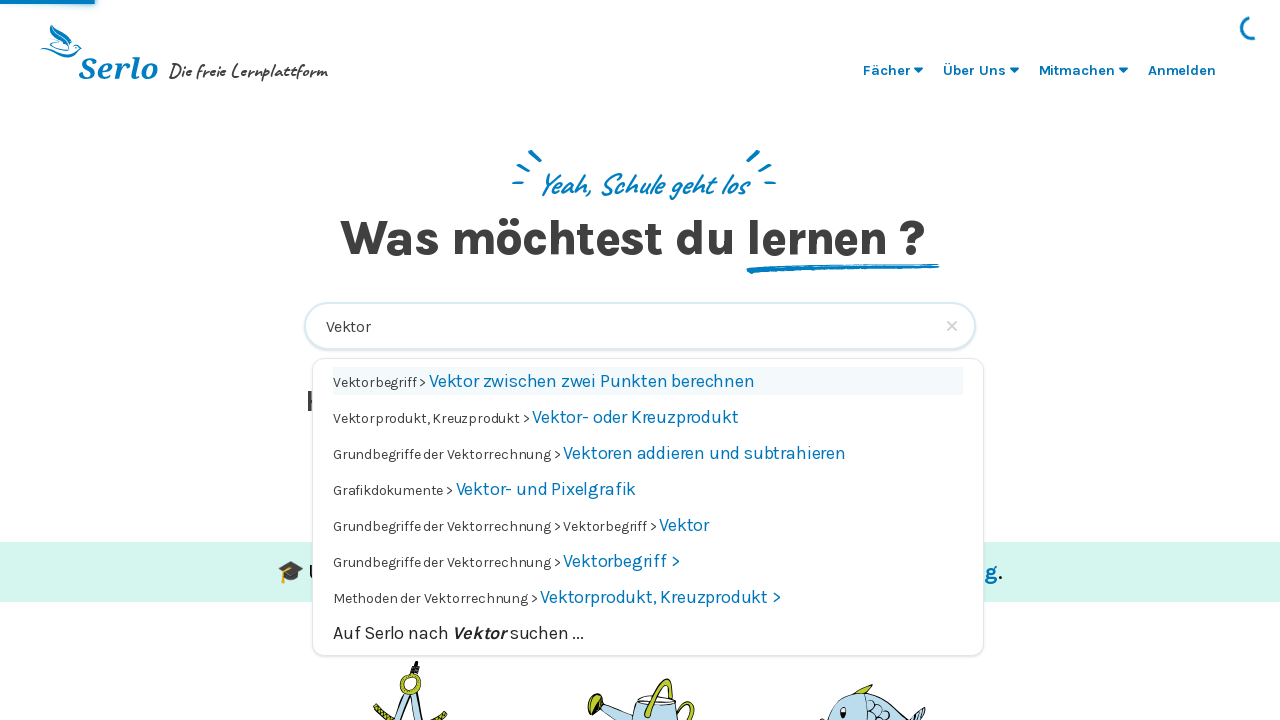

Verified navigation to Vektor page by checking document title
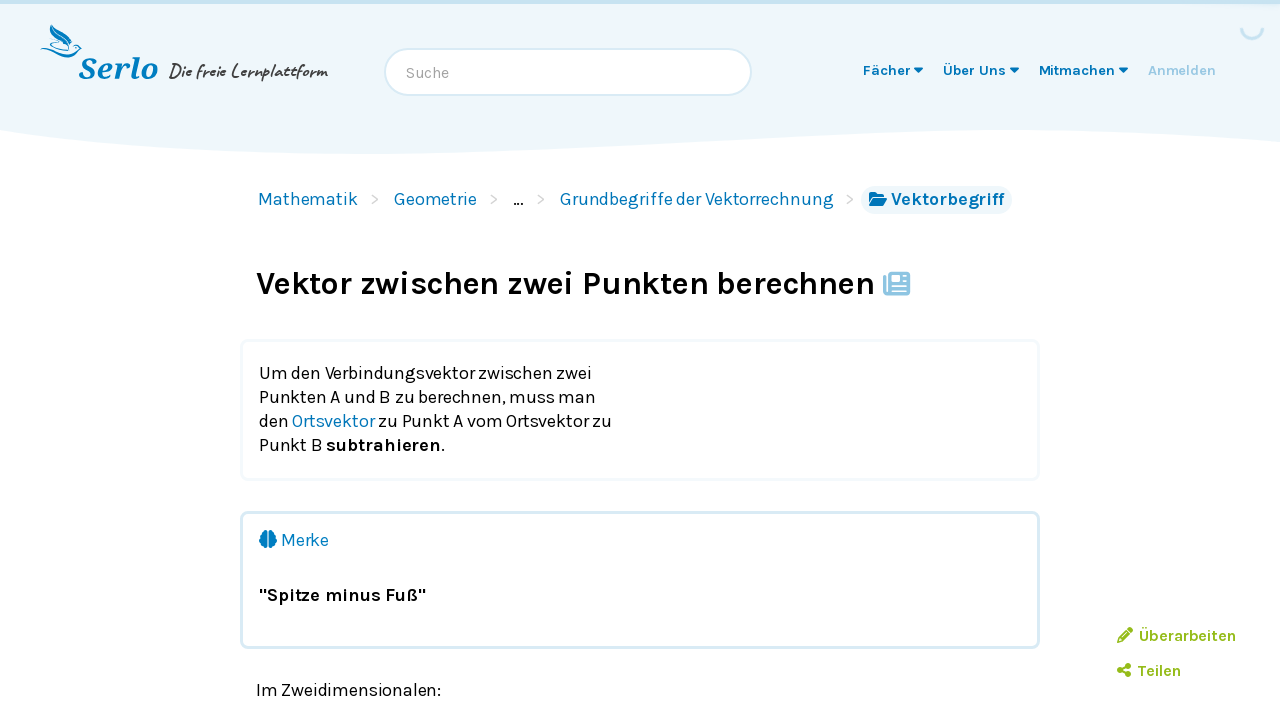

Navigated back to home page (https://serlo.org/)
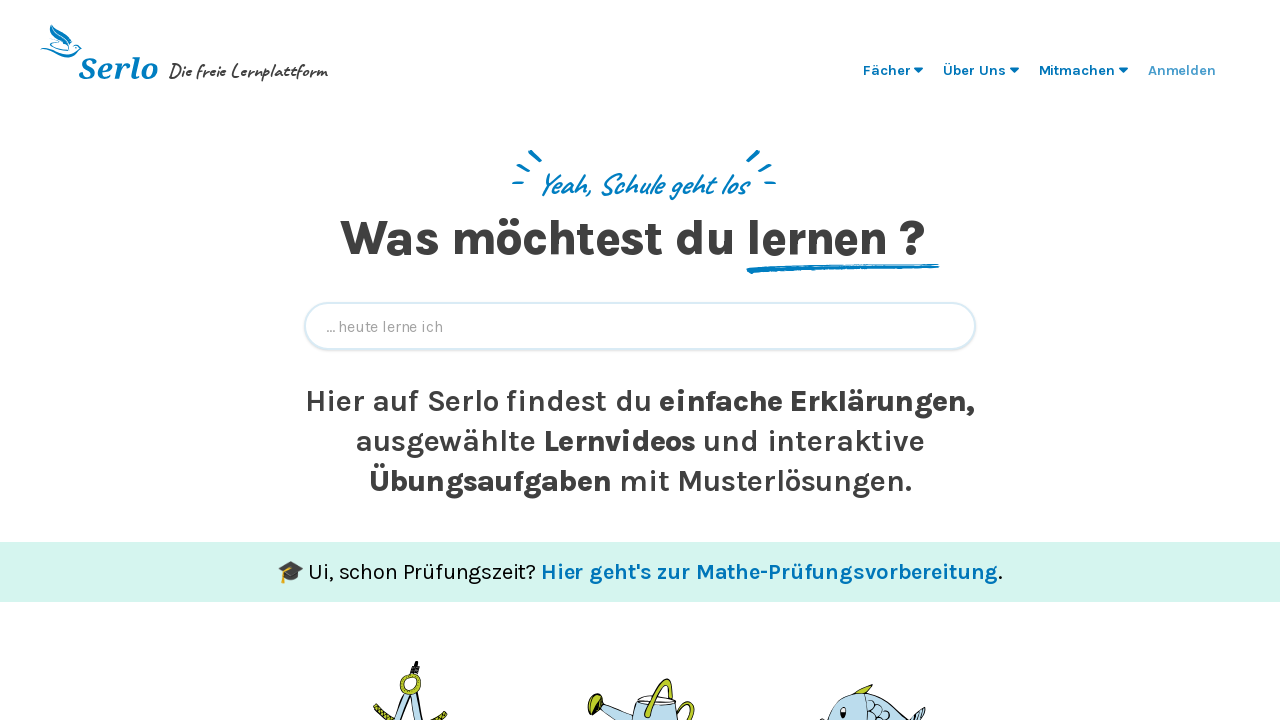

Clicked quickbar input field to start new search at (640, 326) on [data-qa='quickbar-input']
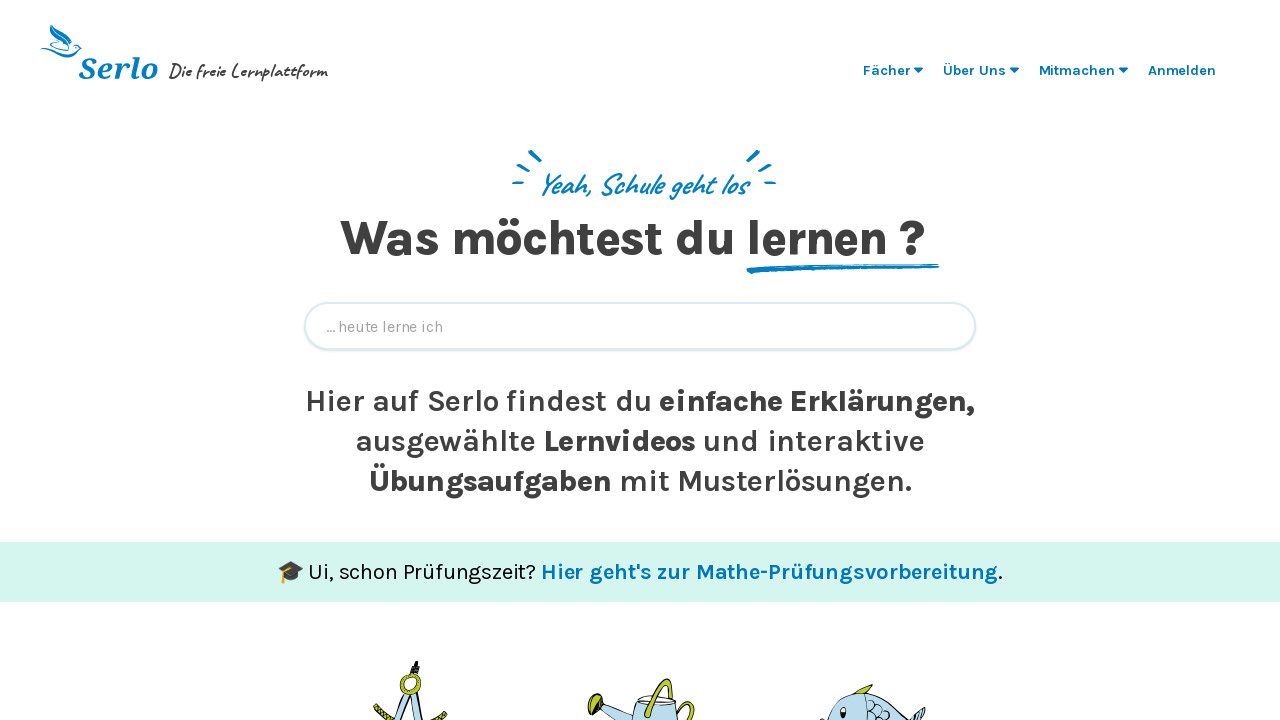

Typed 'Berechnungen am Kreis' in quickbar search field
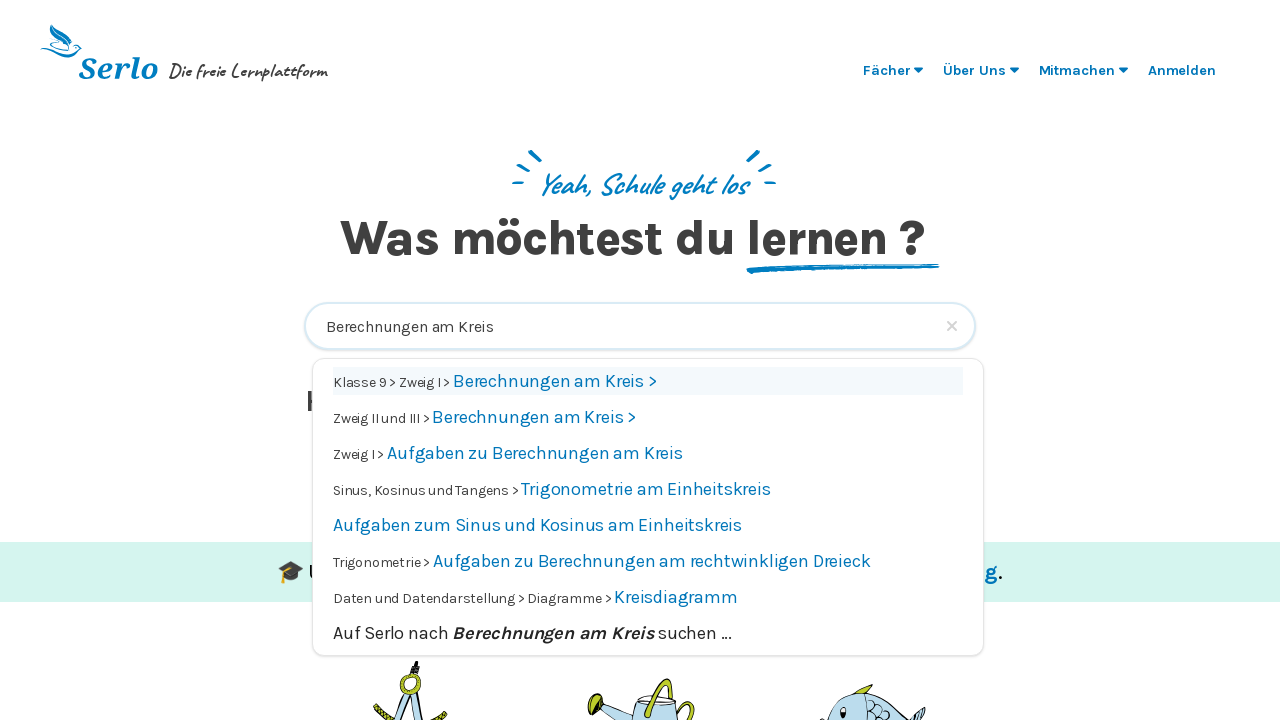

Clicked on 'Berechnungen am Kreis' search result at (548, 381) on text=Berechnungen am Kreis
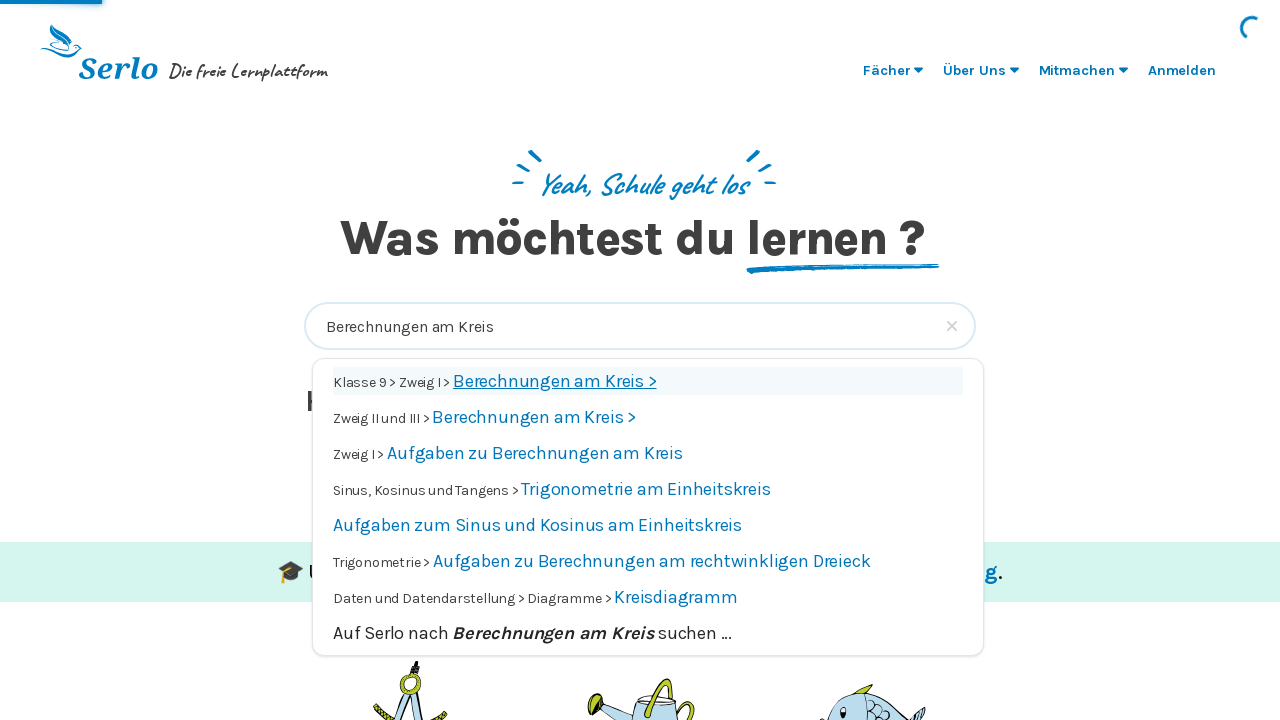

Verified page loaded by checking document title contains 'Berechnungen am Kreis'
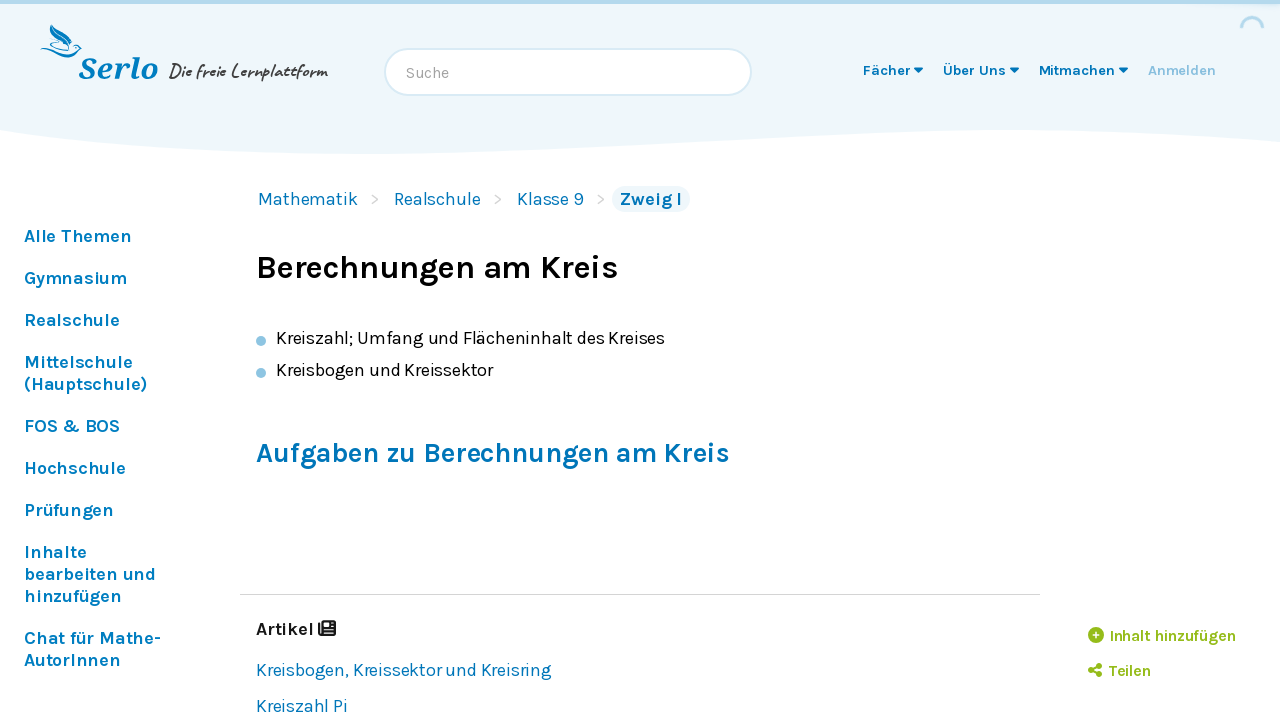

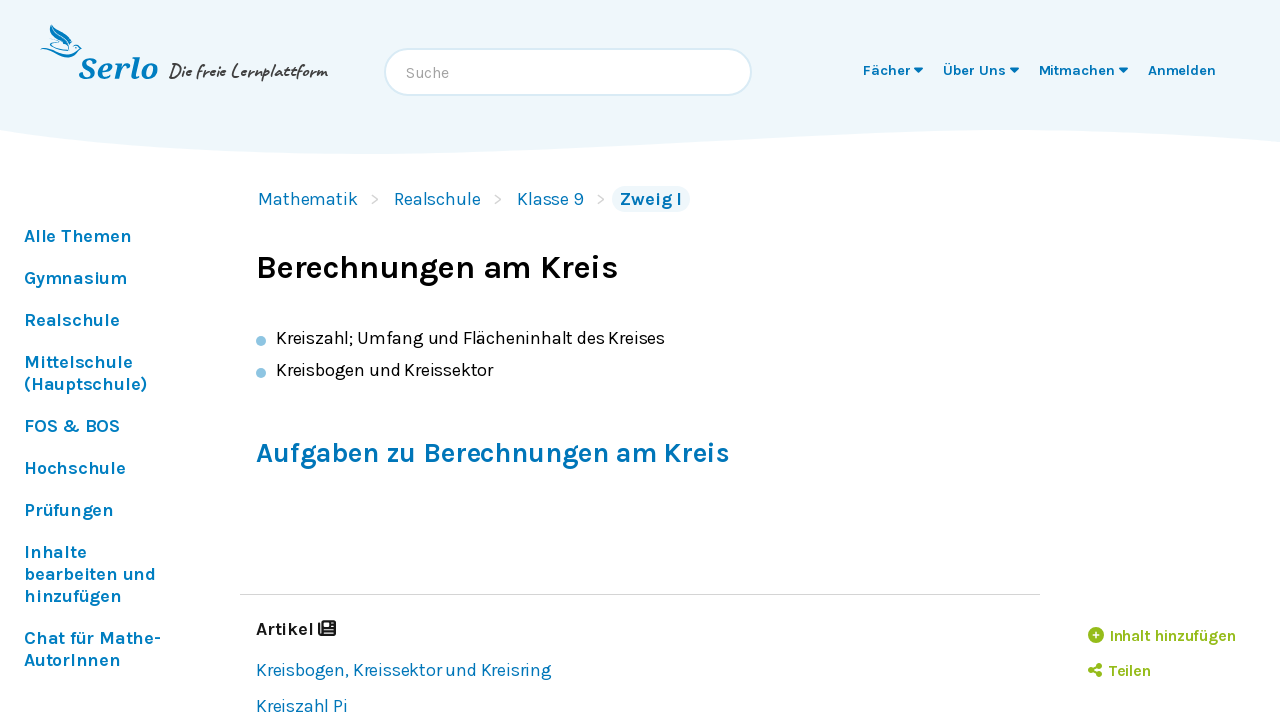